Tests an Angular calculator application by entering two numbers and clicking the calculate button

Starting URL: http://juliemr.github.io/protractor-demo/

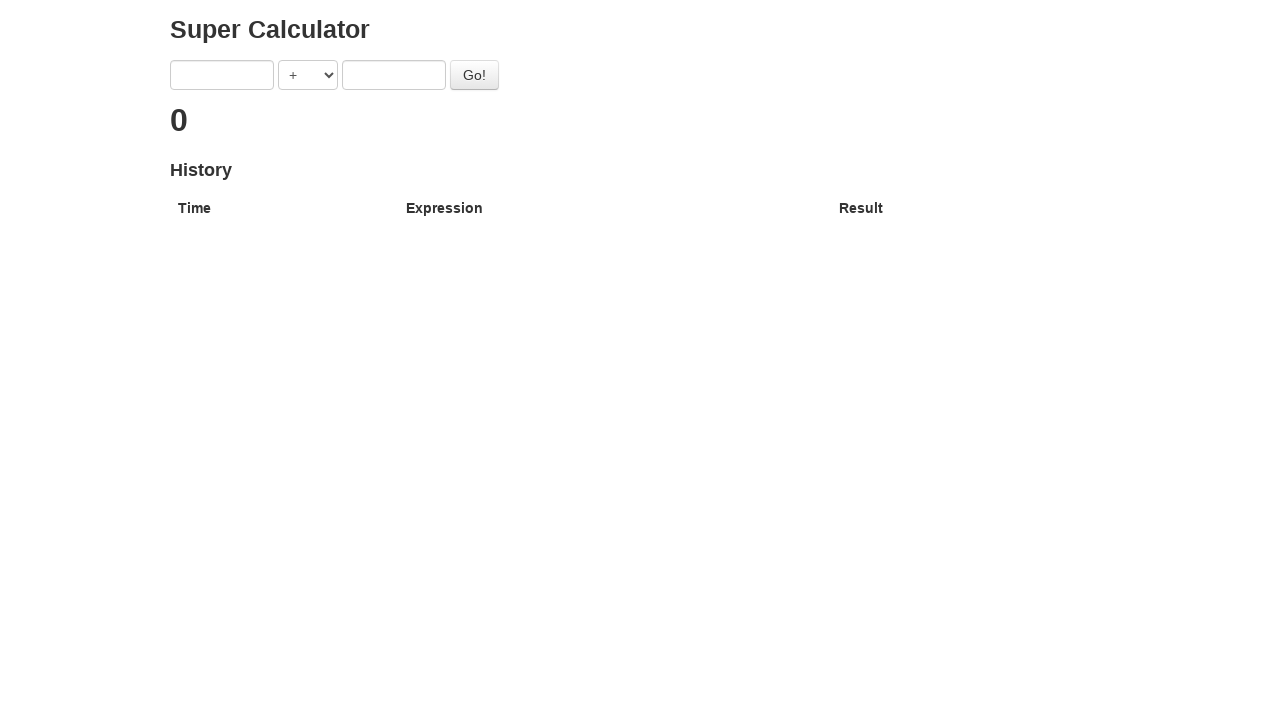

Filled first number input field with '2' on [ng-model="first"]
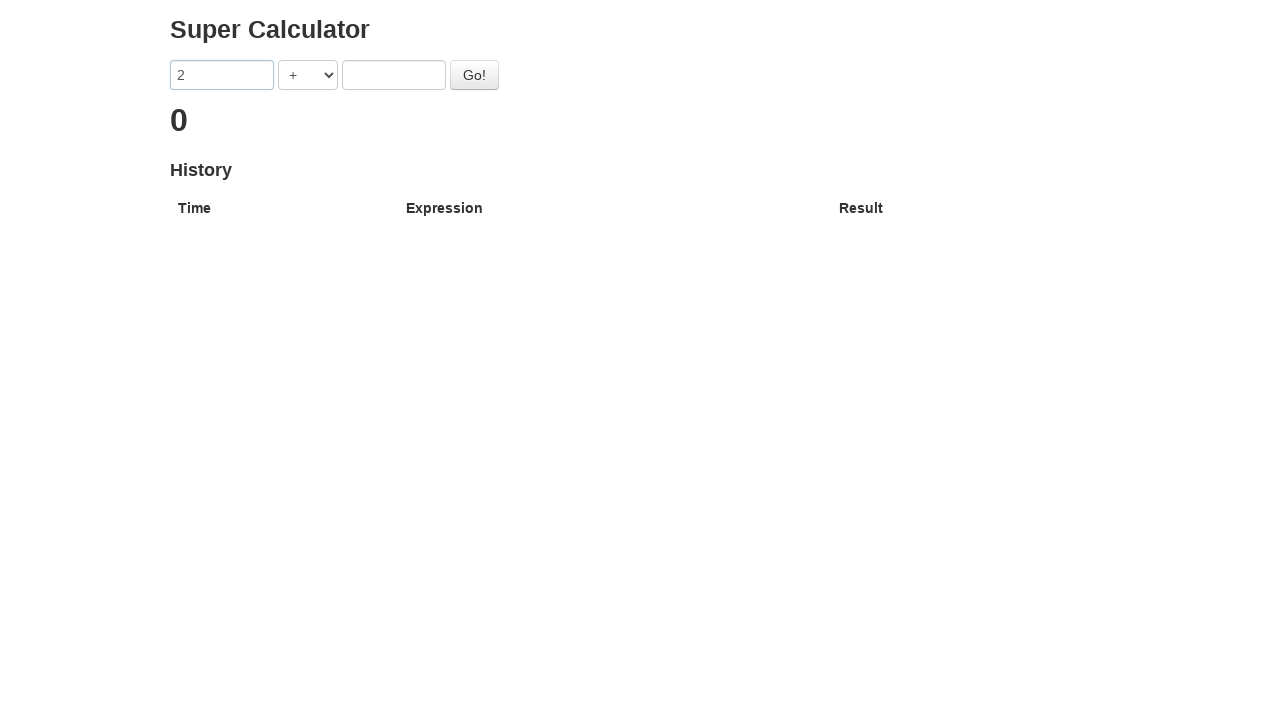

Filled second number input field with '2' on [ng-model="second"]
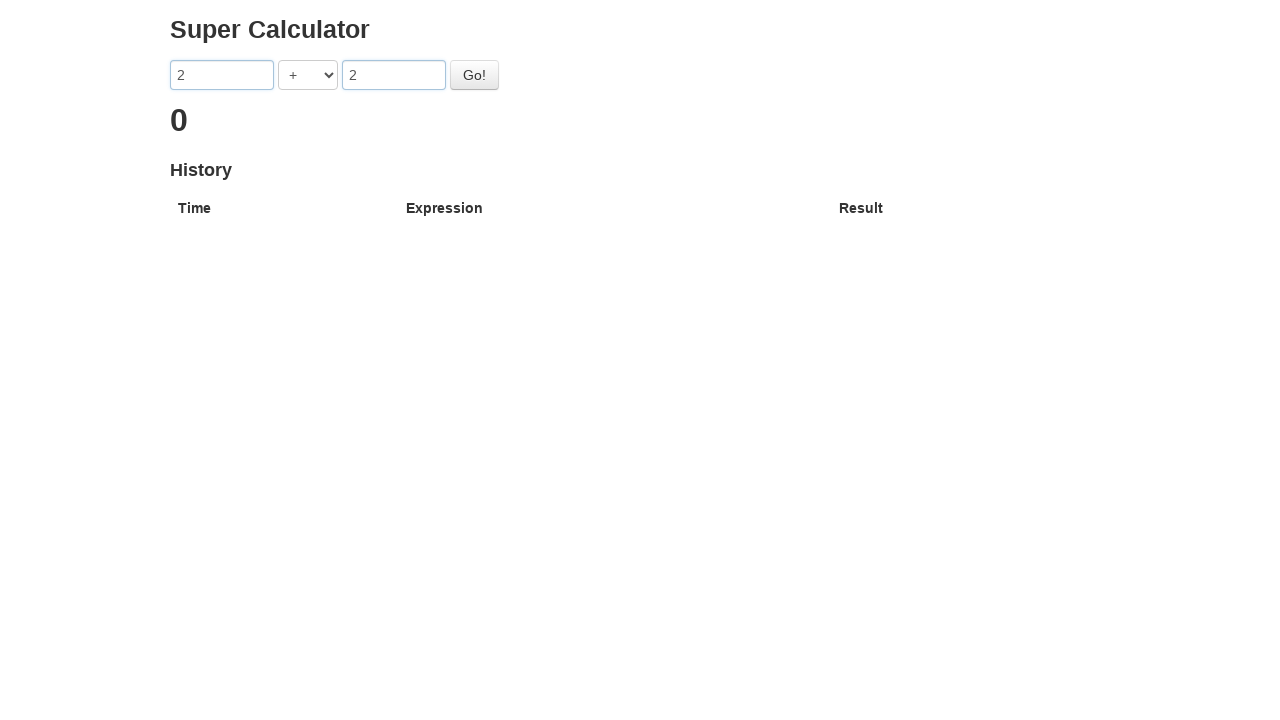

Clicked the Go button to perform calculation at (474, 75) on button:has-text("Go!")
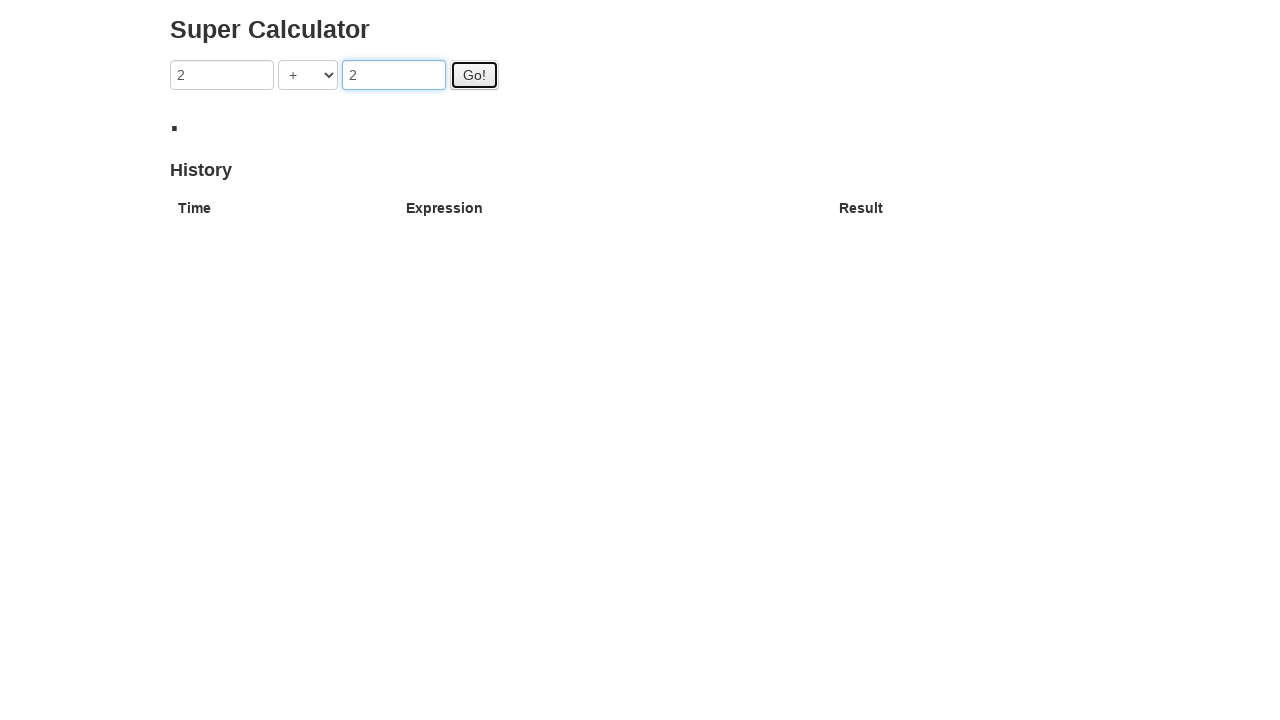

Waited for calculation result to appear
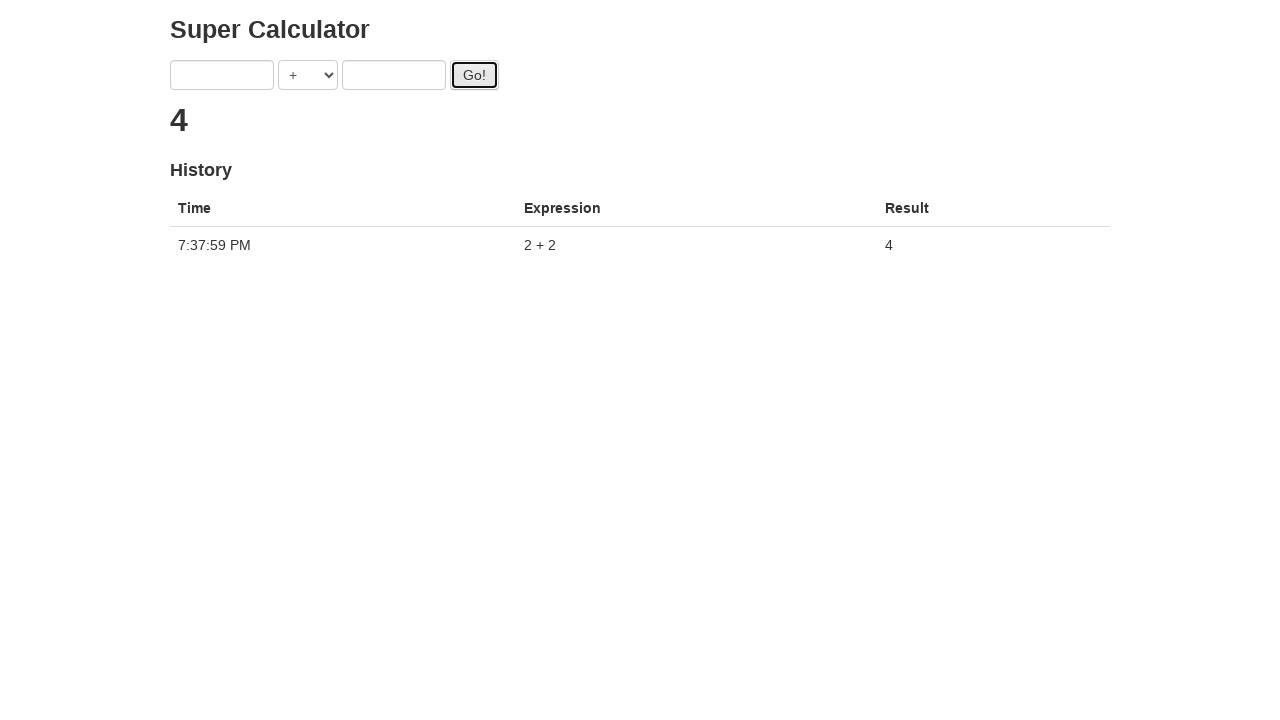

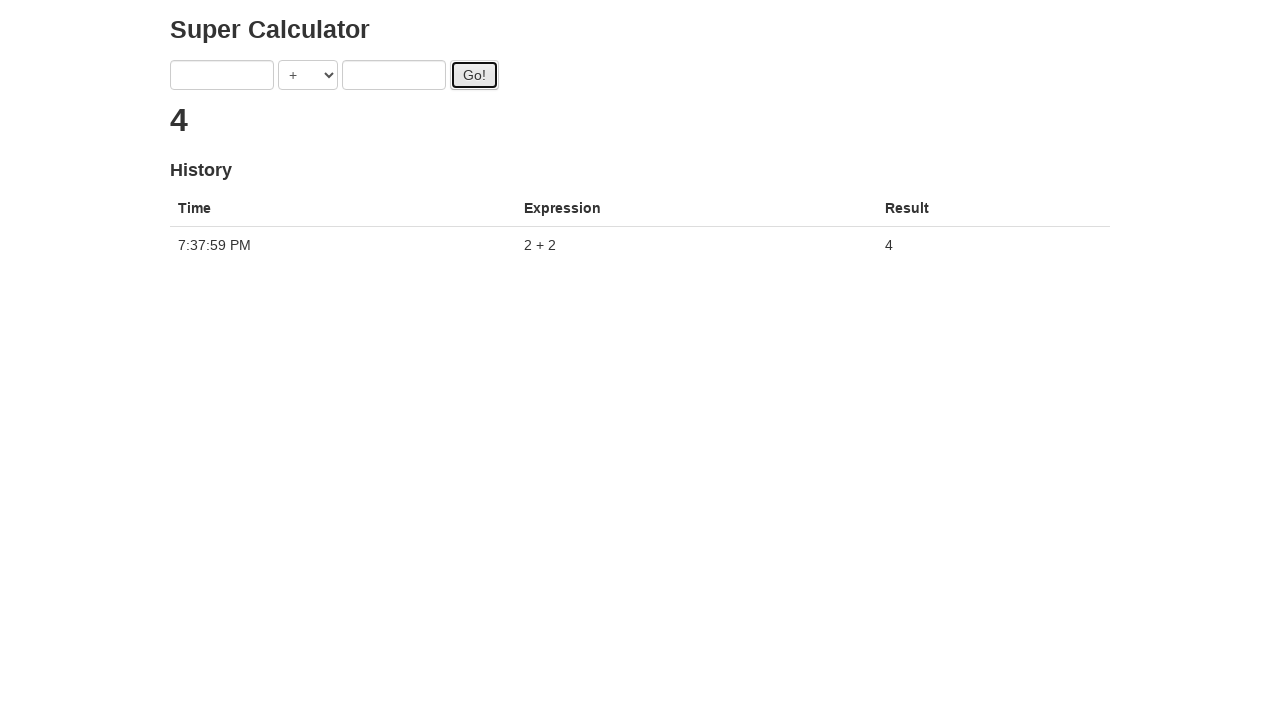